Waits for a price to reach $100, clicks a booking button, then solves a mathematical problem and submits the answer

Starting URL: http://suninjuly.github.io/explicit_wait2.html

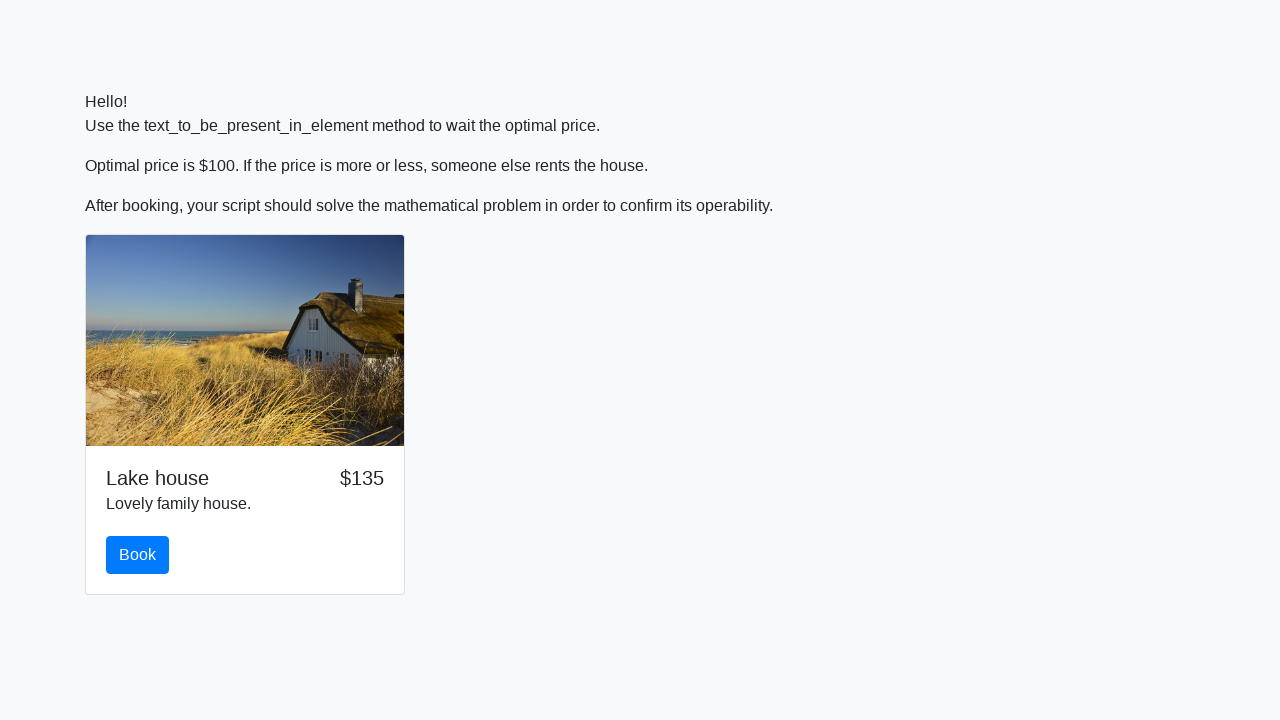

Waited for price to reach $100
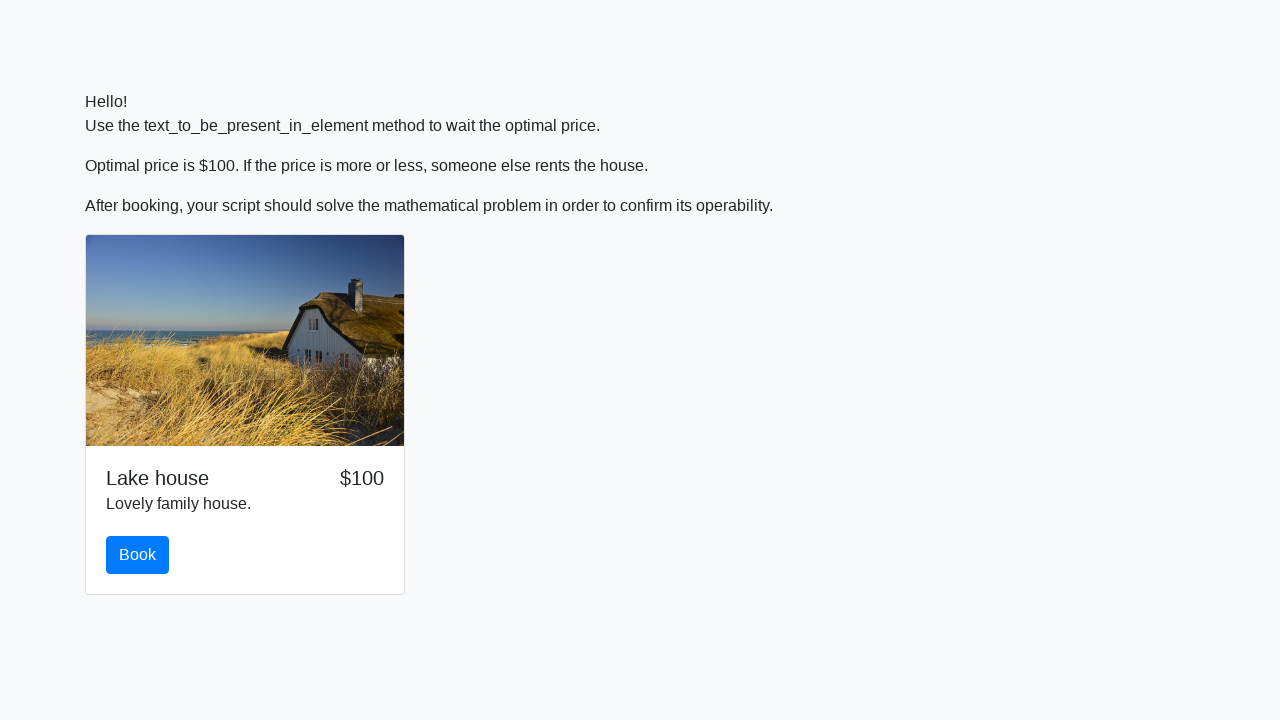

Clicked the book button at (138, 555) on #book
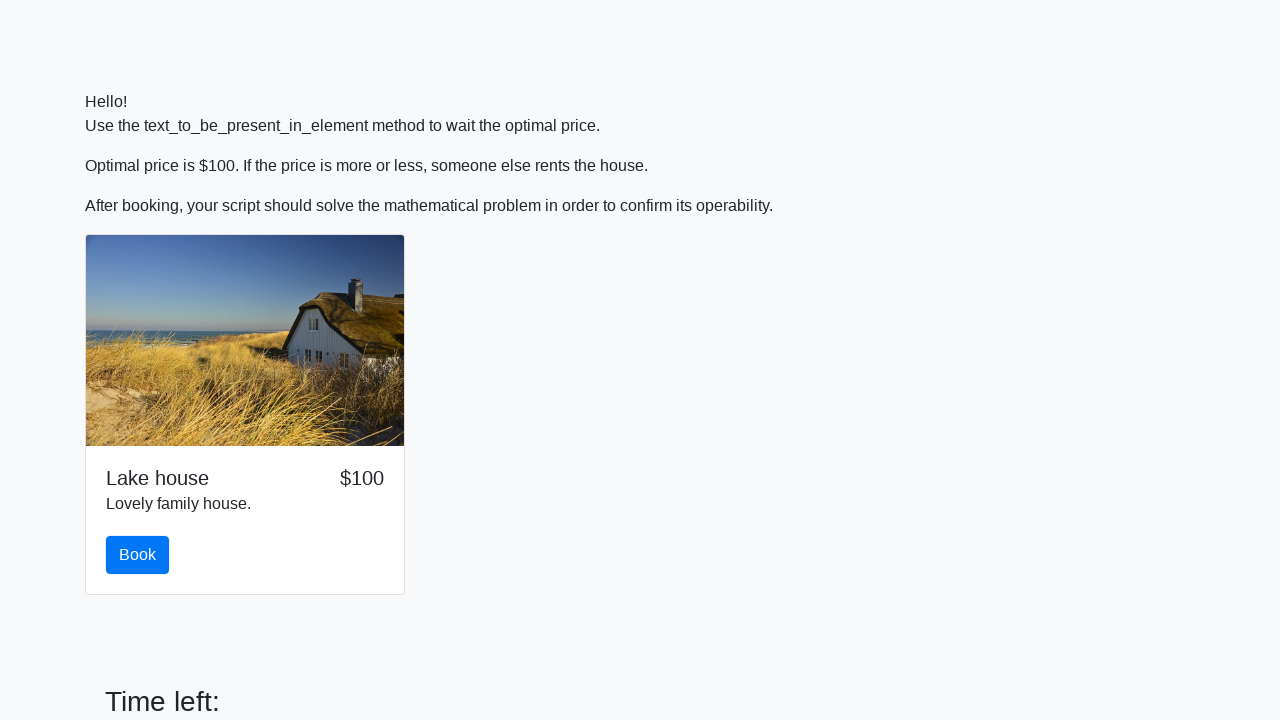

Retrieved input value for calculation: 313
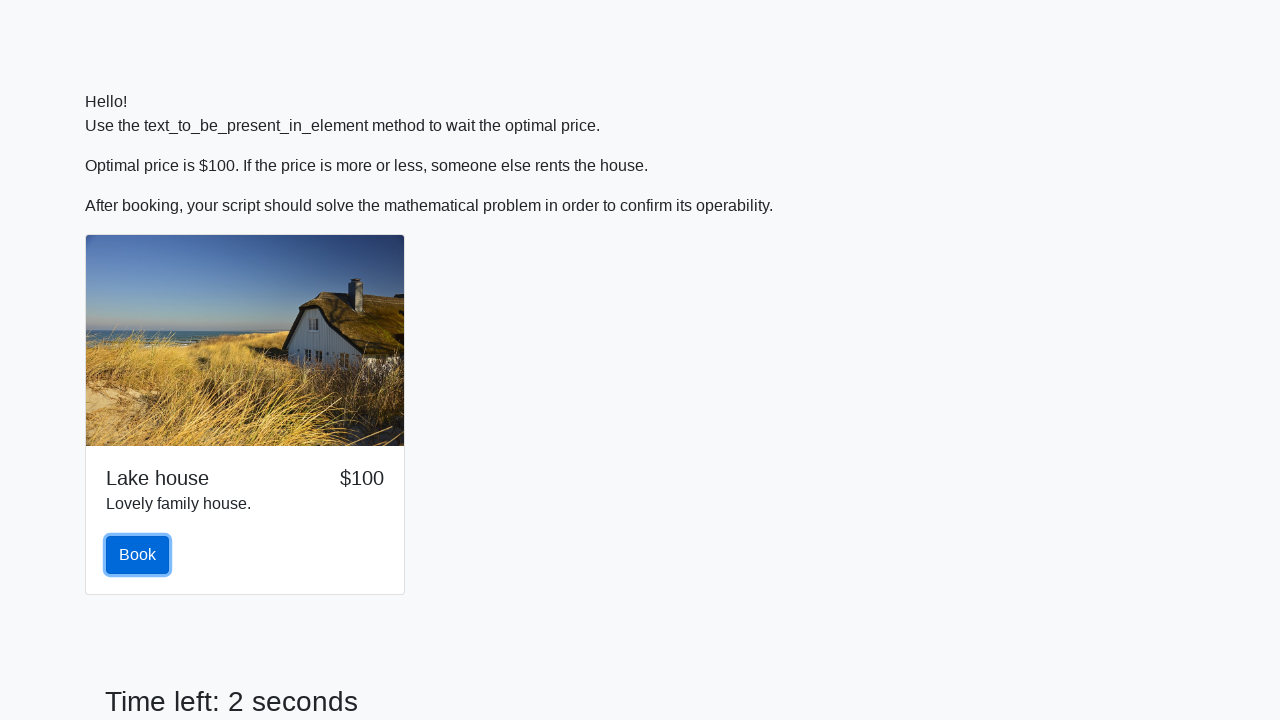

Calculated mathematical result: 2.3977237928607593
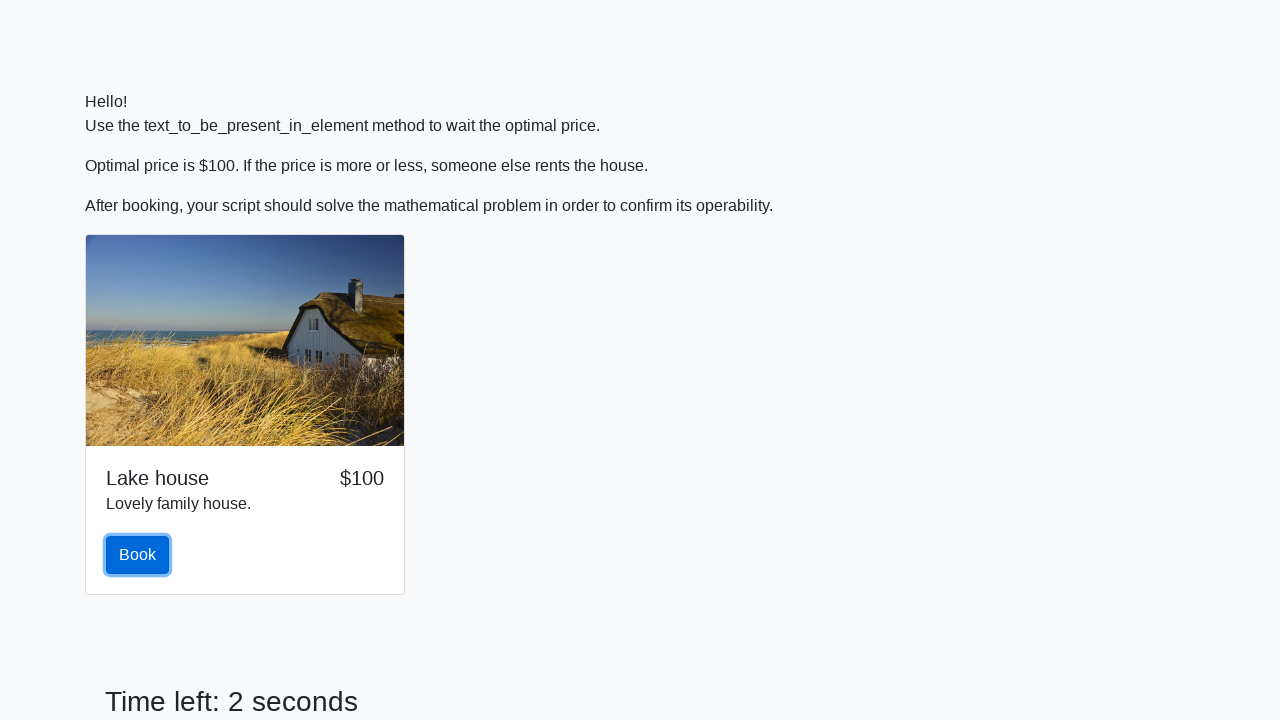

Filled answer field with calculated result on #answer
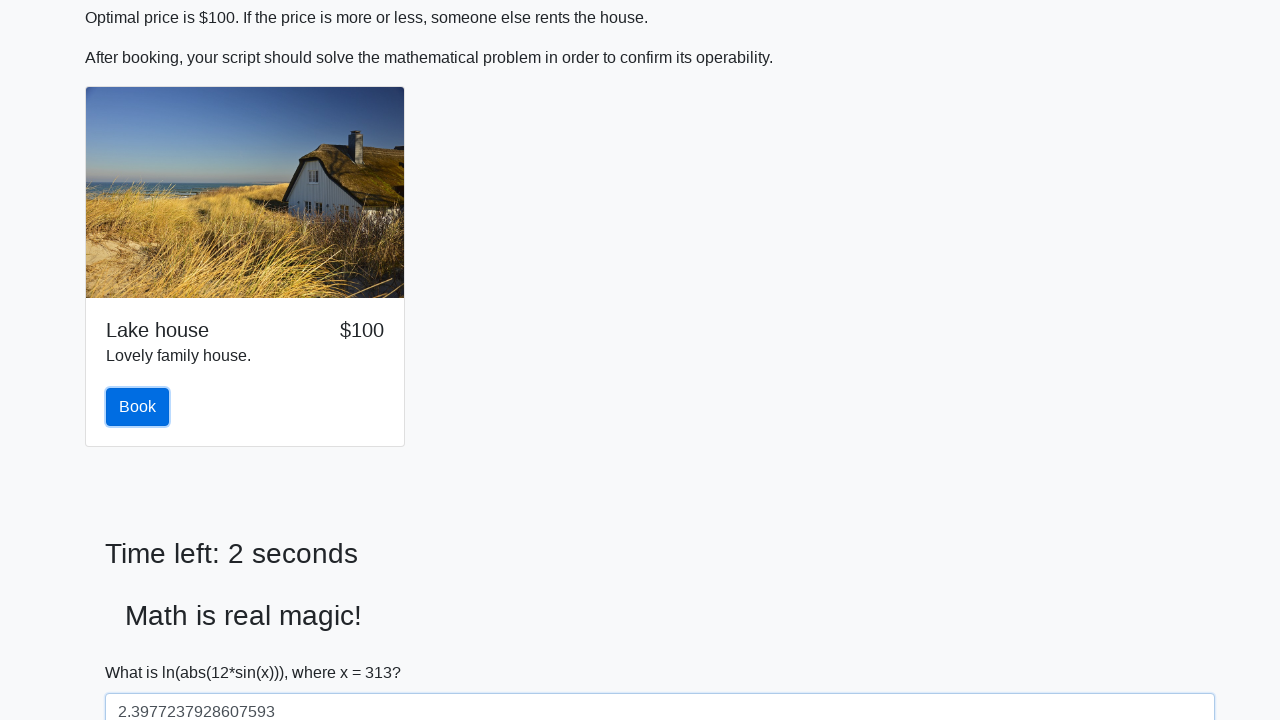

Clicked solve button to submit answer at (143, 651) on #solve
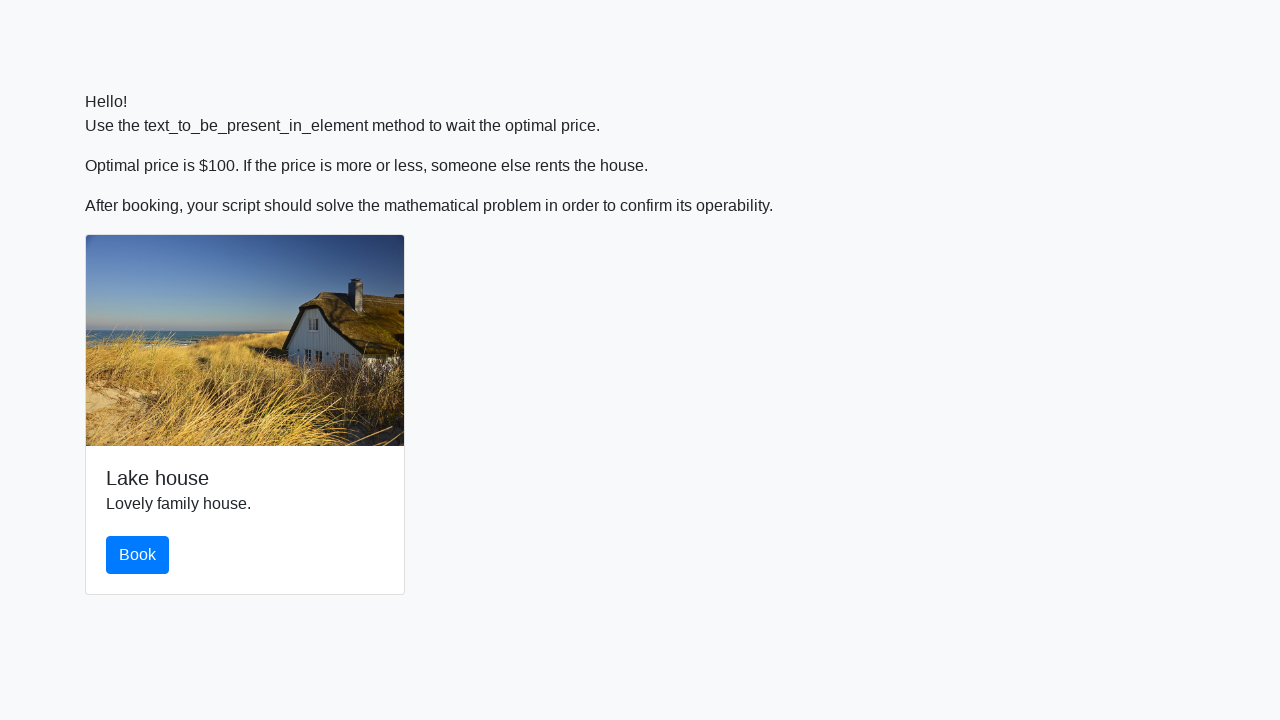

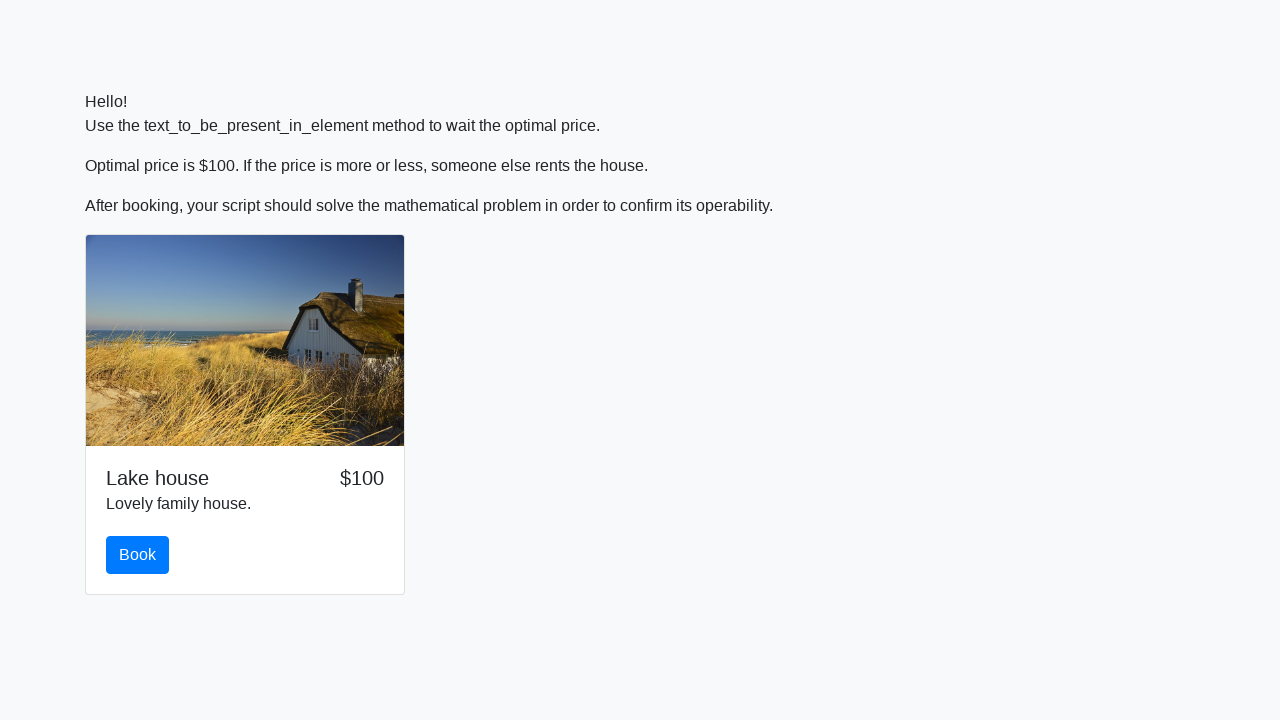